Tests website dropdown navigation by clicking the dropdown and selecting Google, then navigating back and repeating for Amazon, Yahoo, Facebook, and Etsy

Starting URL: https://loopcamp.vercel.app/dropdown.html

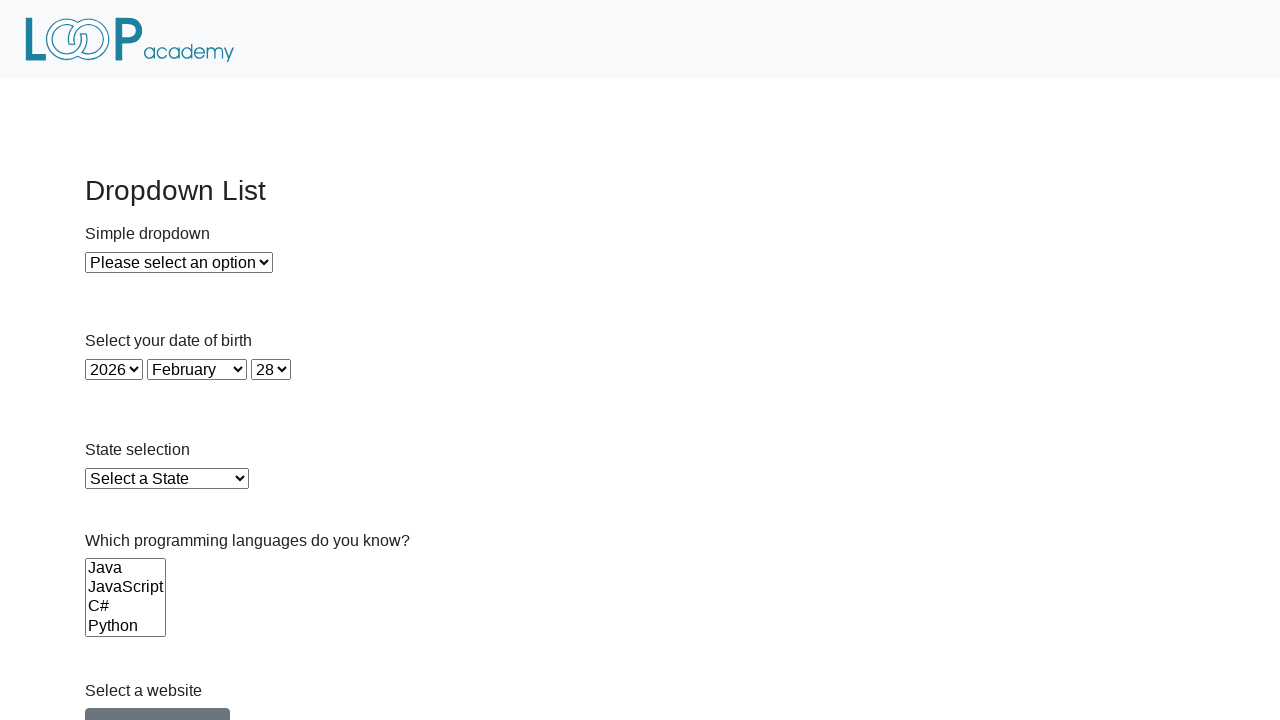

Clicked website dropdown toggle at (158, 701) on a.btn.btn-secondary.dropdown-toggle
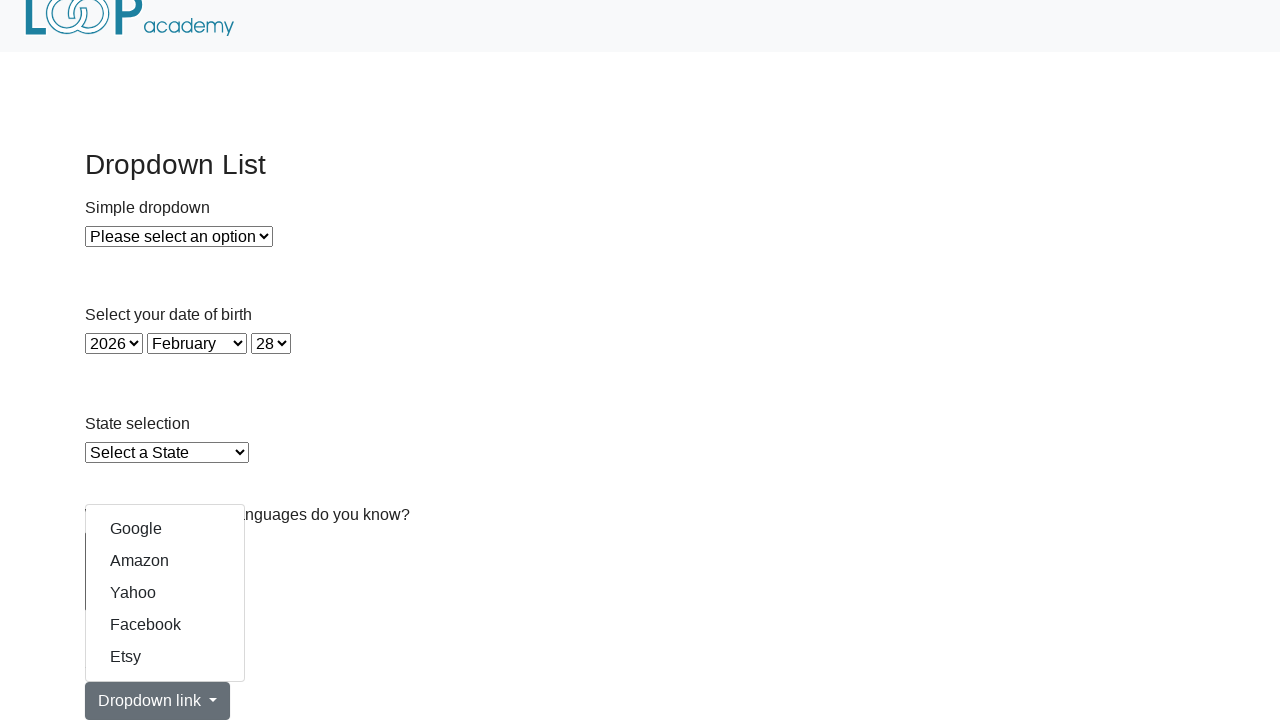

Selected Google from dropdown at (165, 529) on a[href='https://www.google.com/']
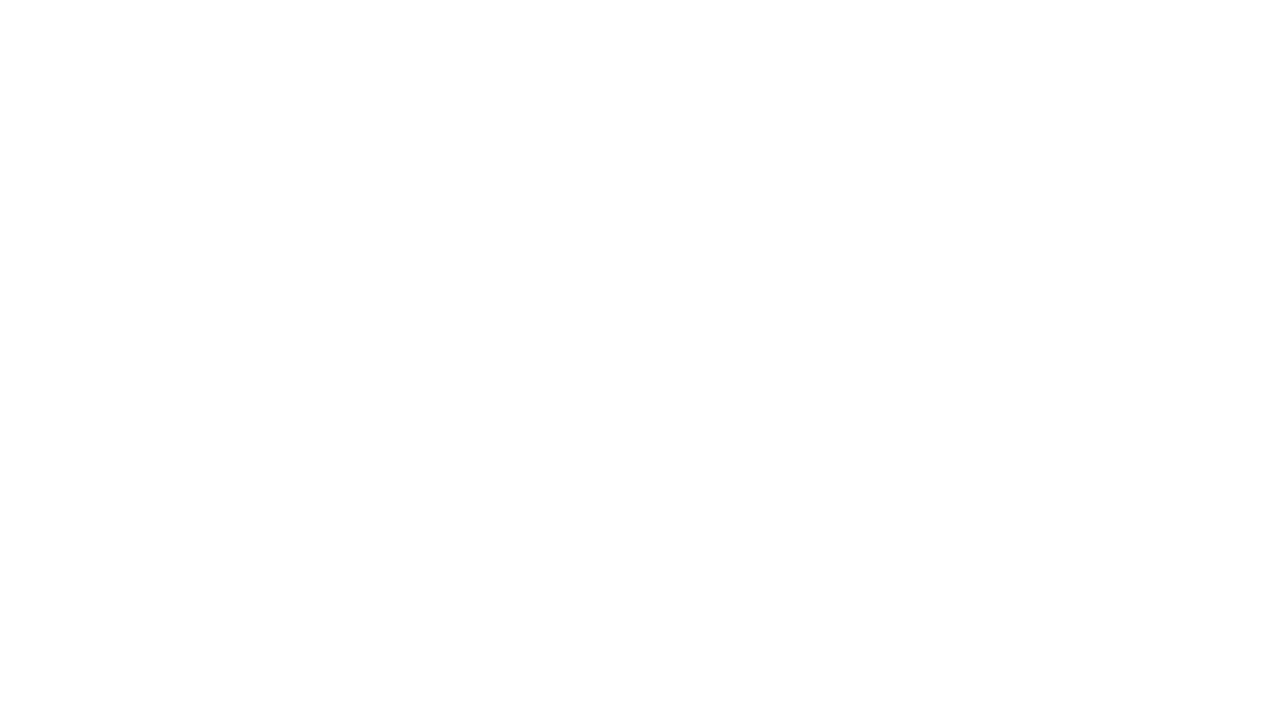

Google page loaded
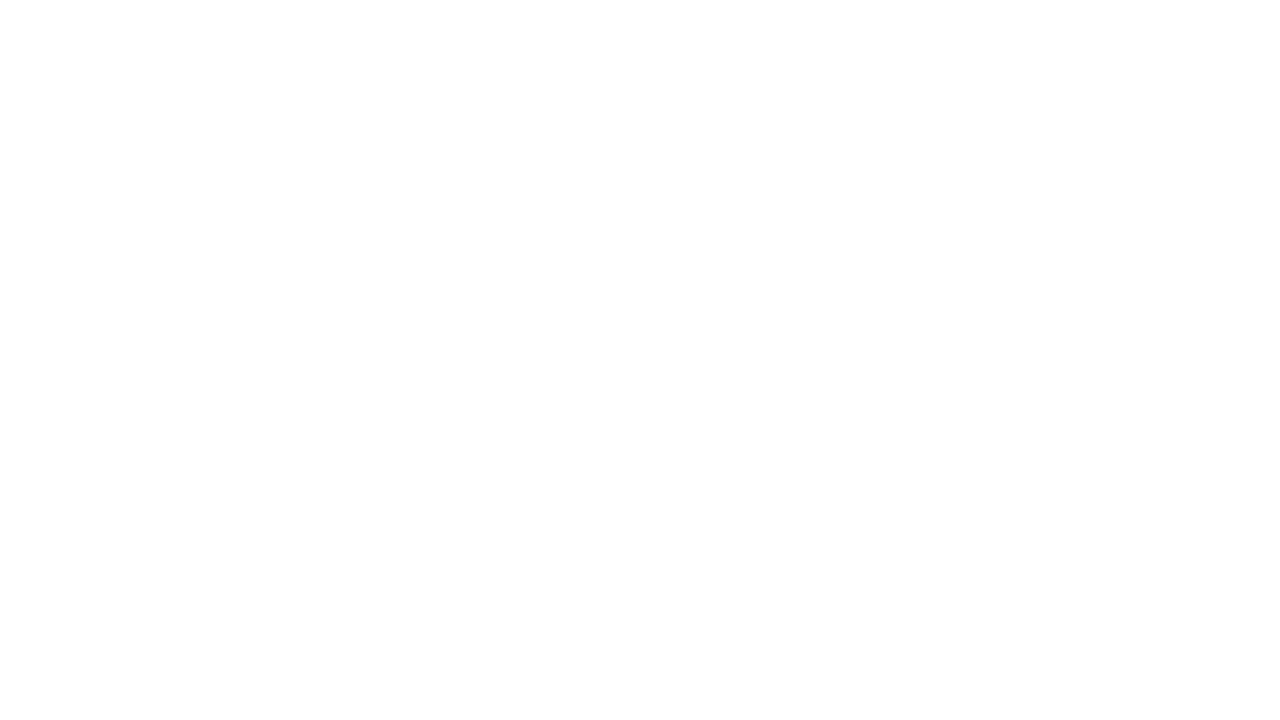

Navigated back to dropdown page
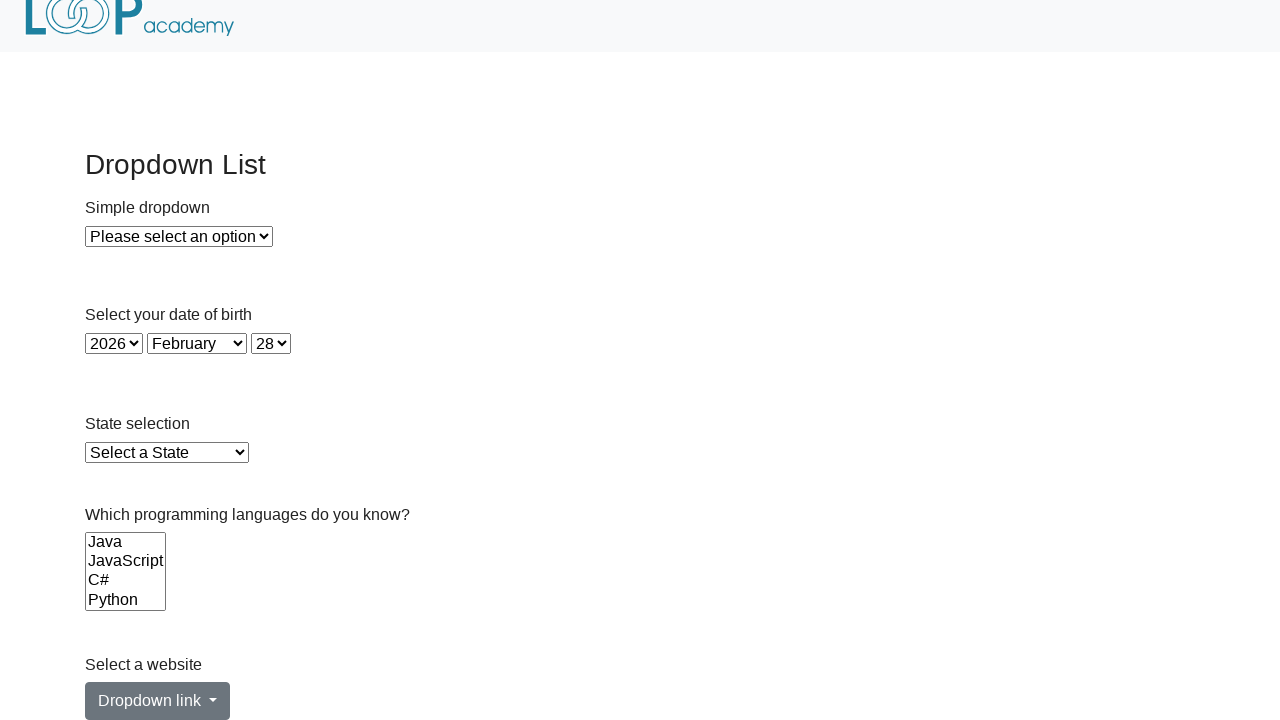

Clicked website dropdown toggle at (158, 701) on a.btn.btn-secondary.dropdown-toggle
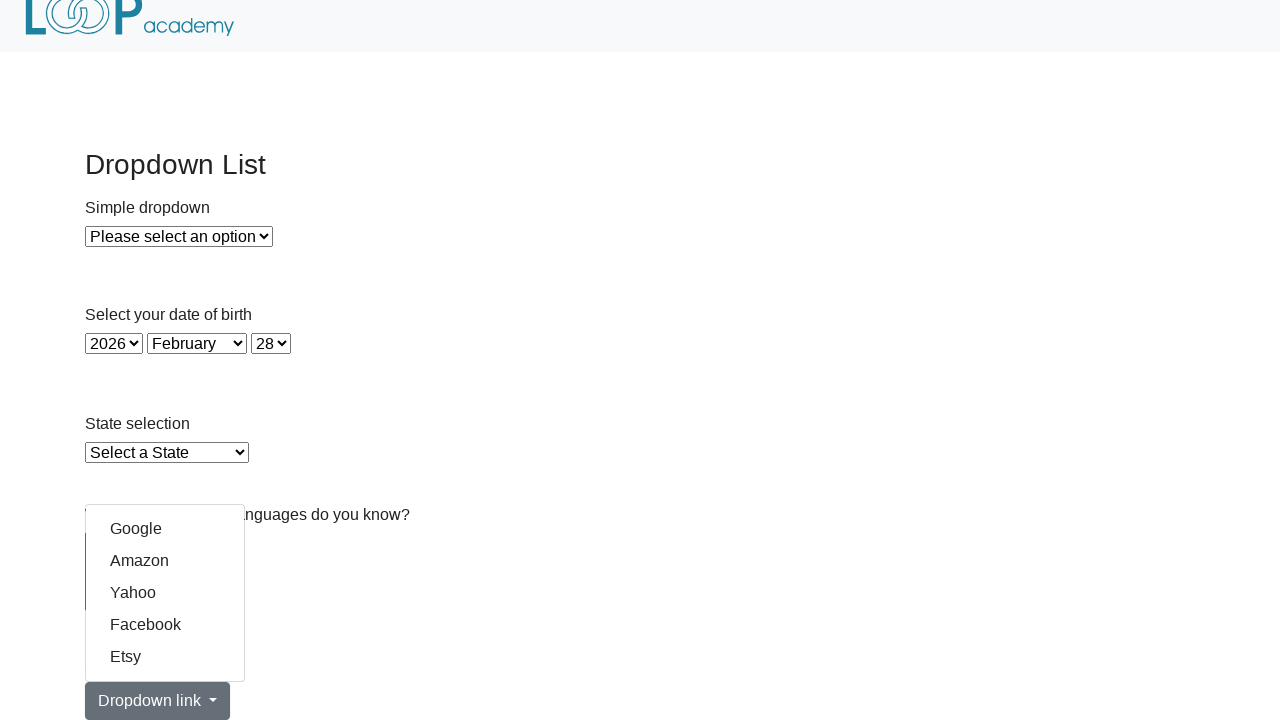

Selected Amazon from dropdown at (165, 561) on a[href='https://www.amazon.com/']
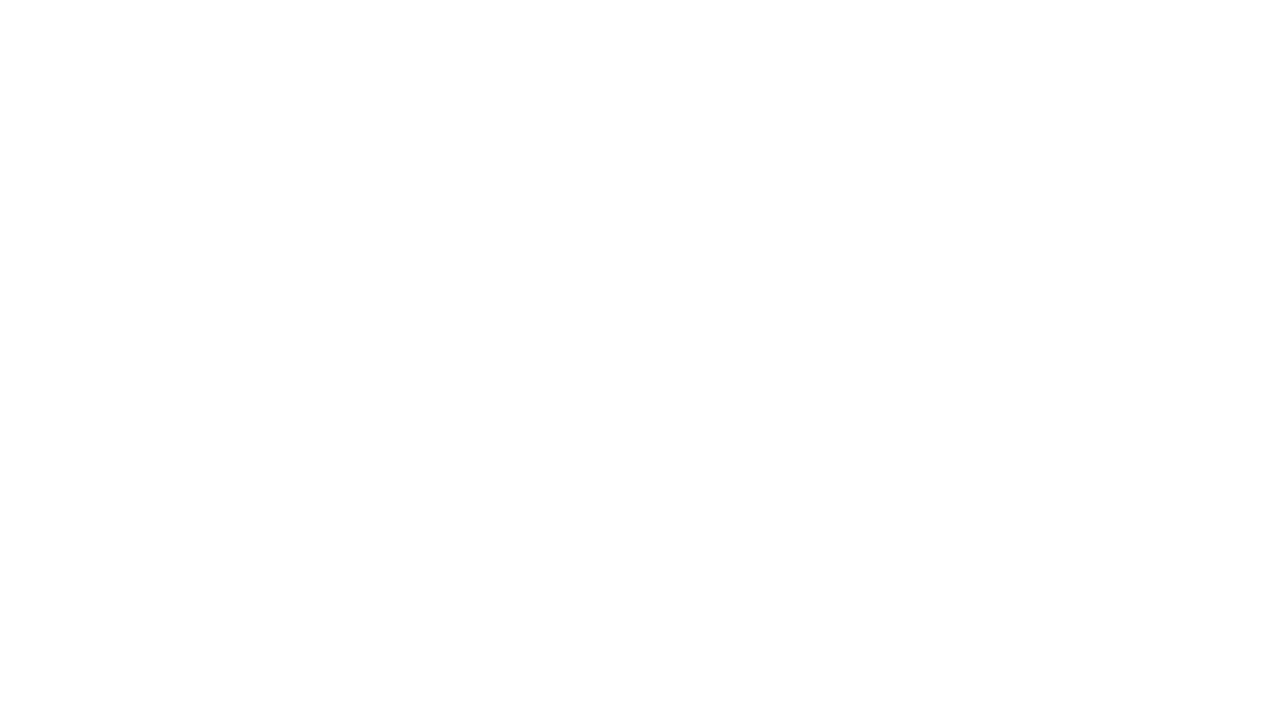

Amazon page loaded
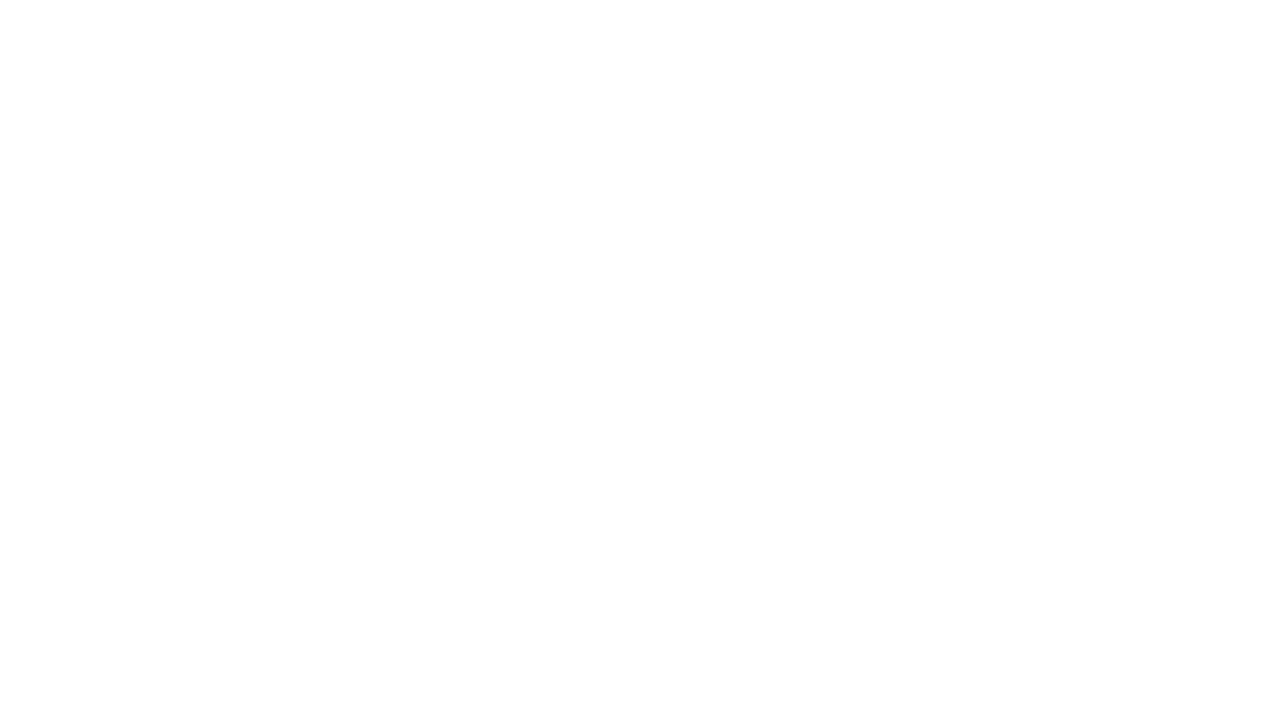

Navigated back to dropdown page
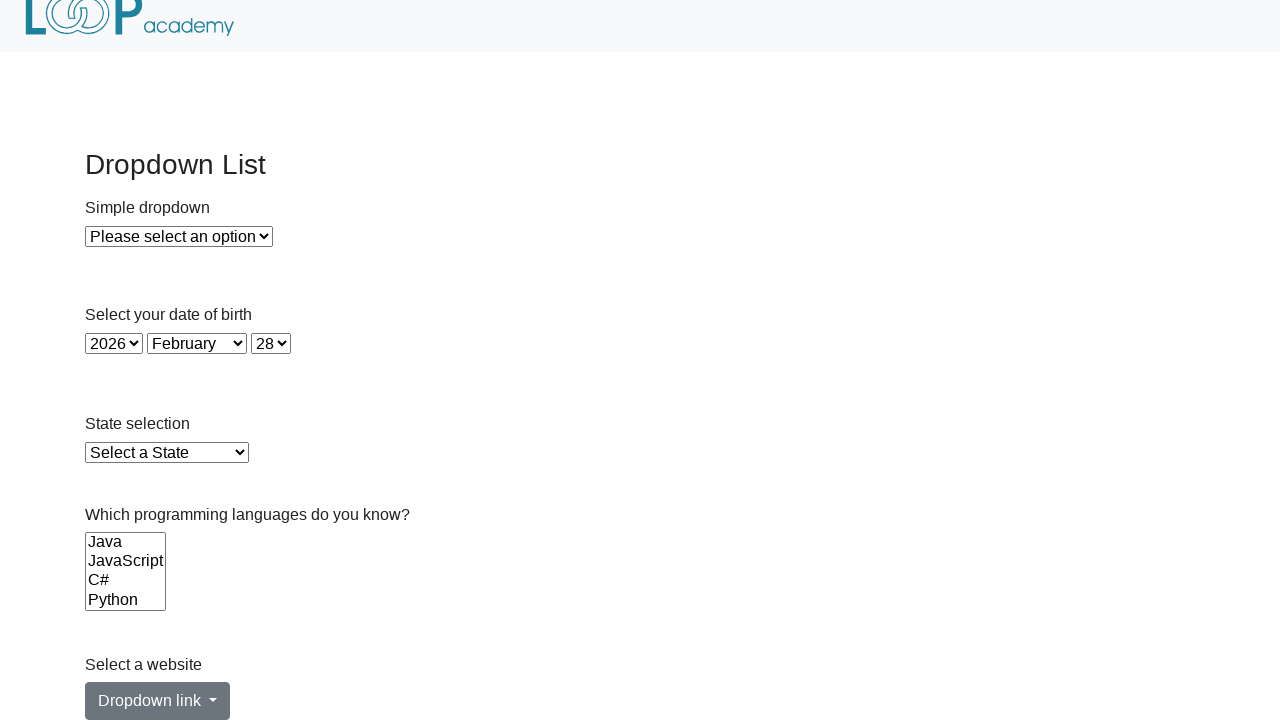

Clicked website dropdown toggle at (158, 701) on a.btn.btn-secondary.dropdown-toggle
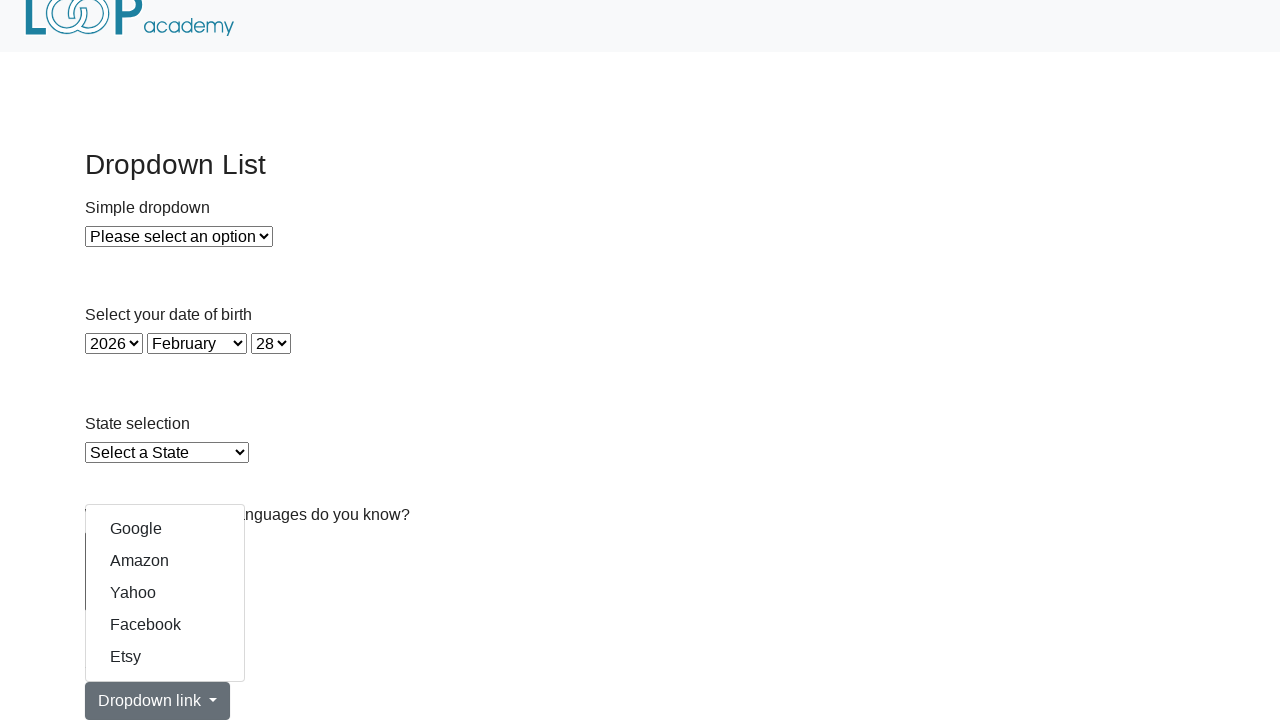

Selected Yahoo from dropdown at (165, 593) on a[href='https://www.yahoo.com/']
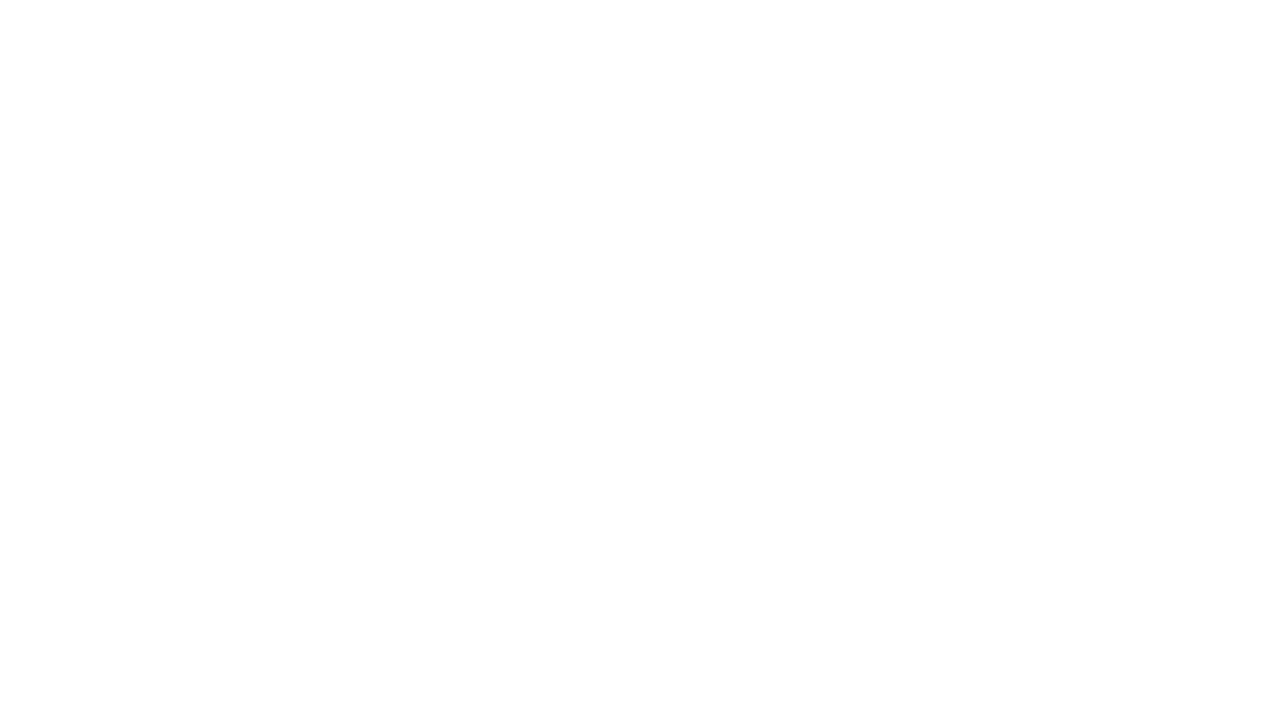

Yahoo page loaded
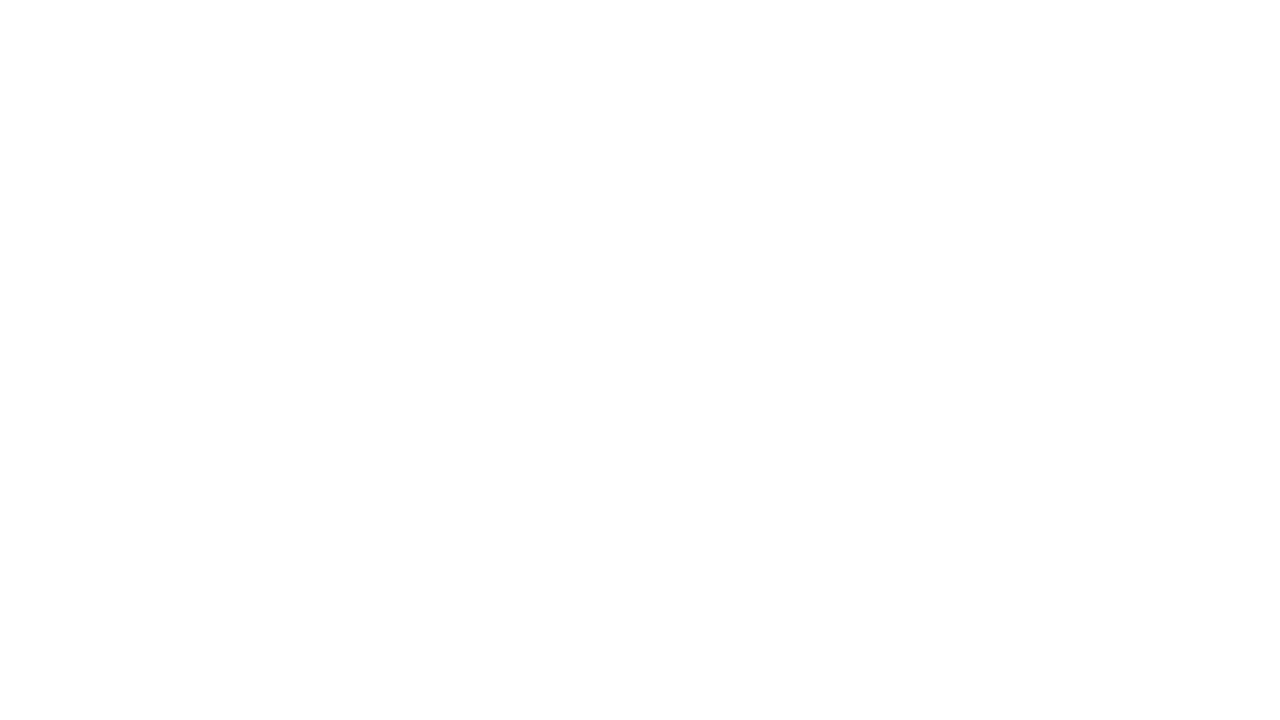

Navigated back to dropdown page
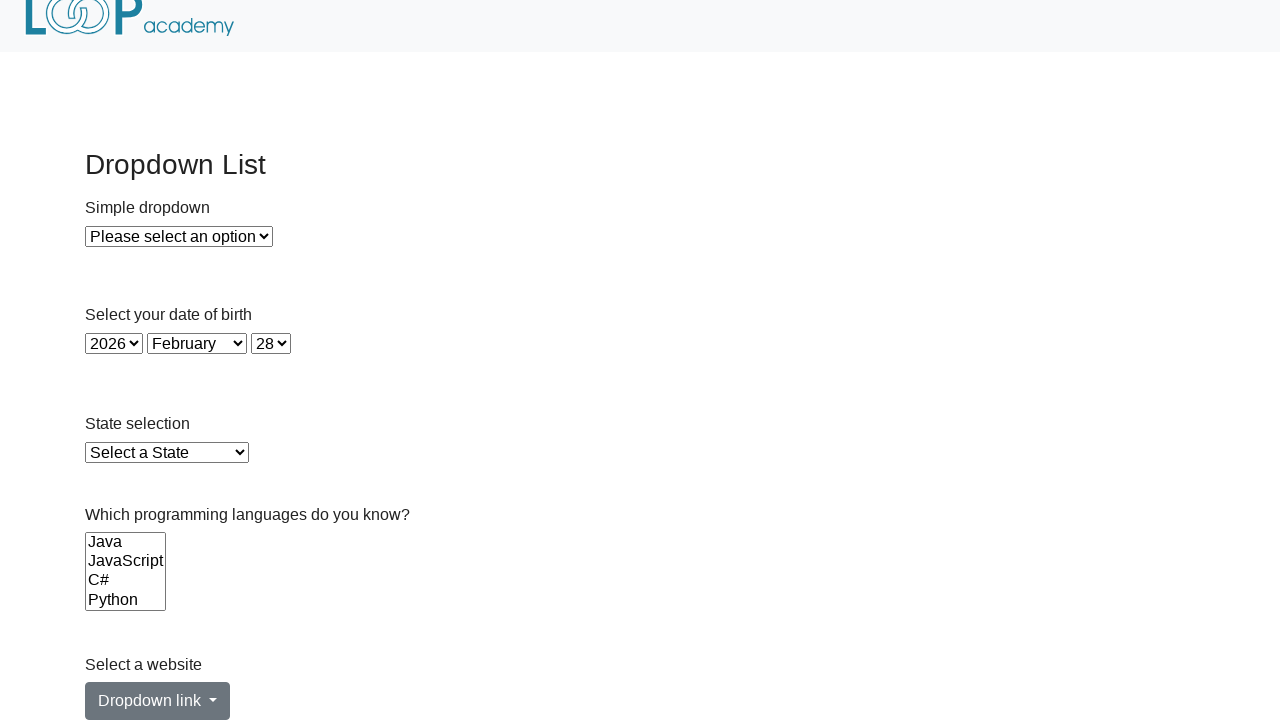

Clicked website dropdown toggle at (158, 701) on a.btn.btn-secondary.dropdown-toggle
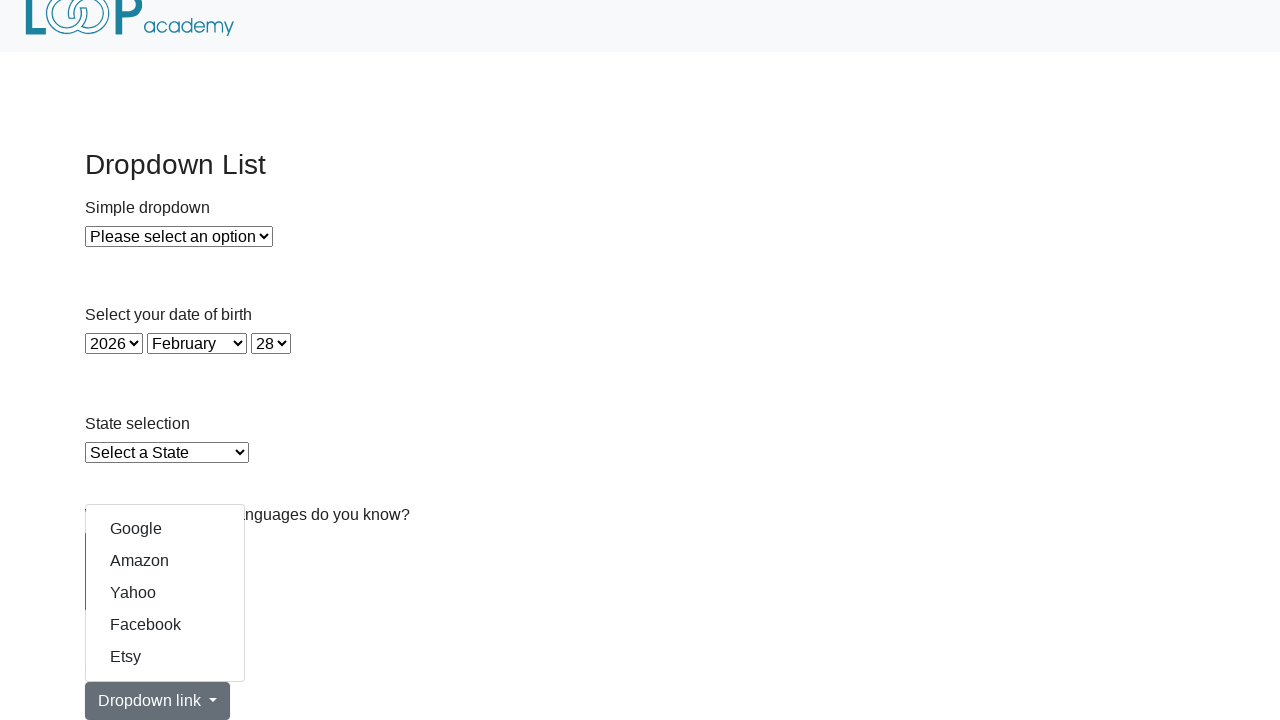

Selected Facebook from dropdown at (165, 625) on a[href='https://www.facebook.com/']
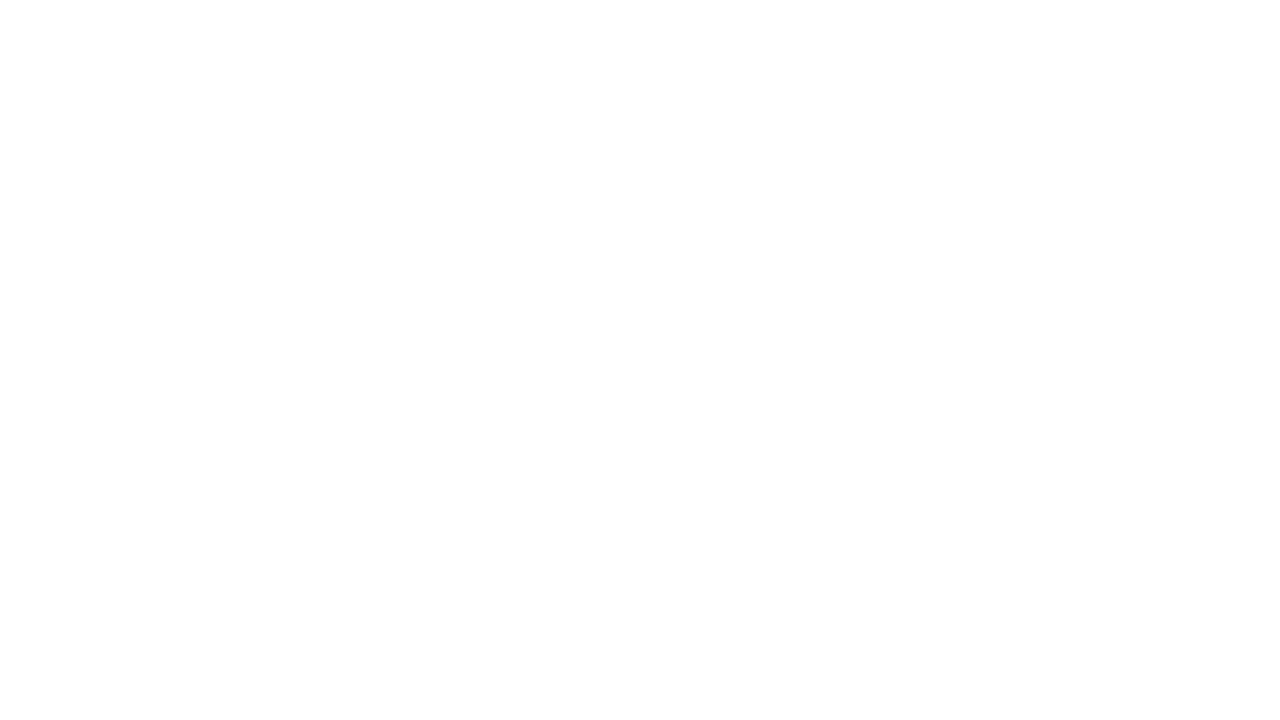

Facebook page loaded
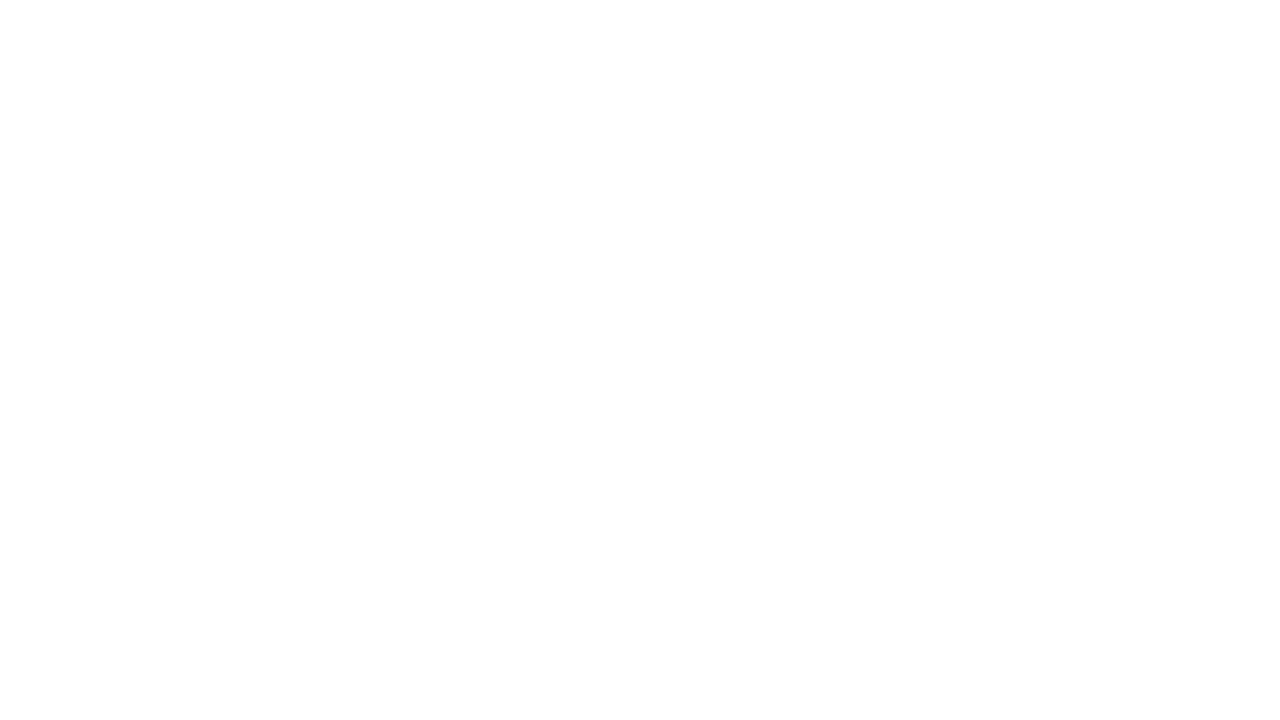

Navigated back to dropdown page
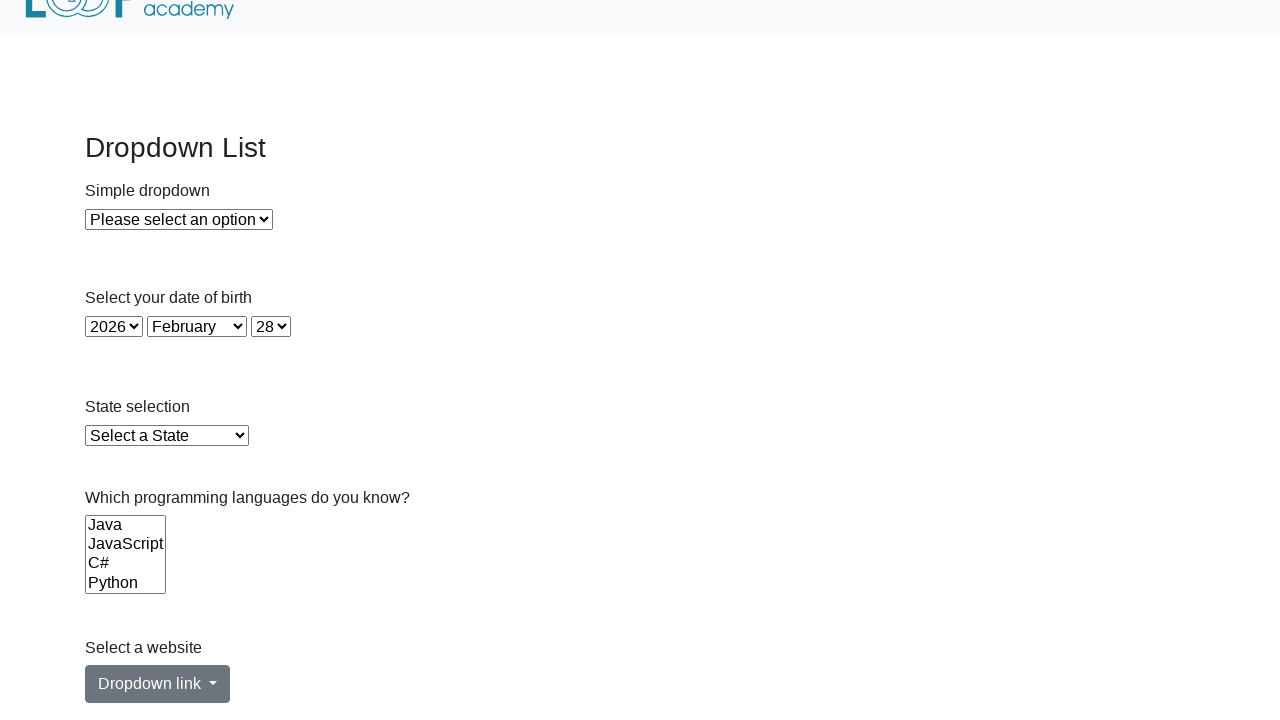

Clicked website dropdown toggle at (158, 684) on a.btn.btn-secondary.dropdown-toggle
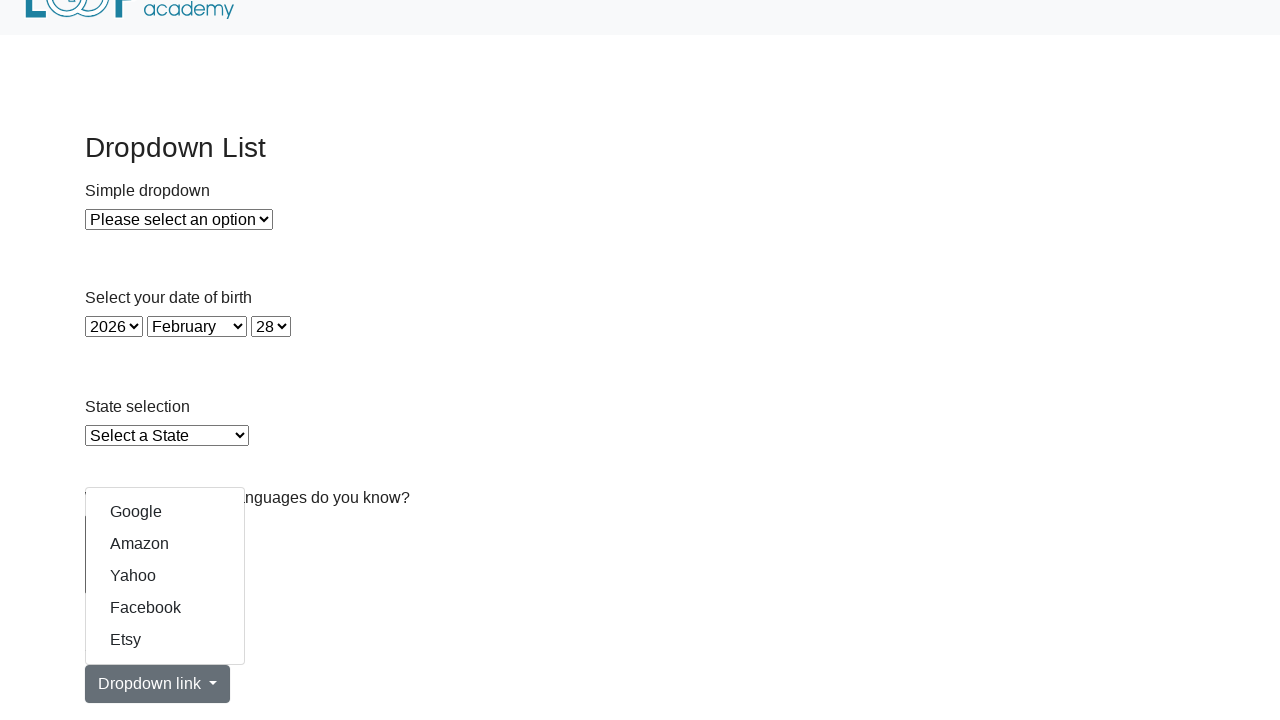

Selected Etsy from dropdown at (165, 640) on a[href='https://www.etsy.com/']
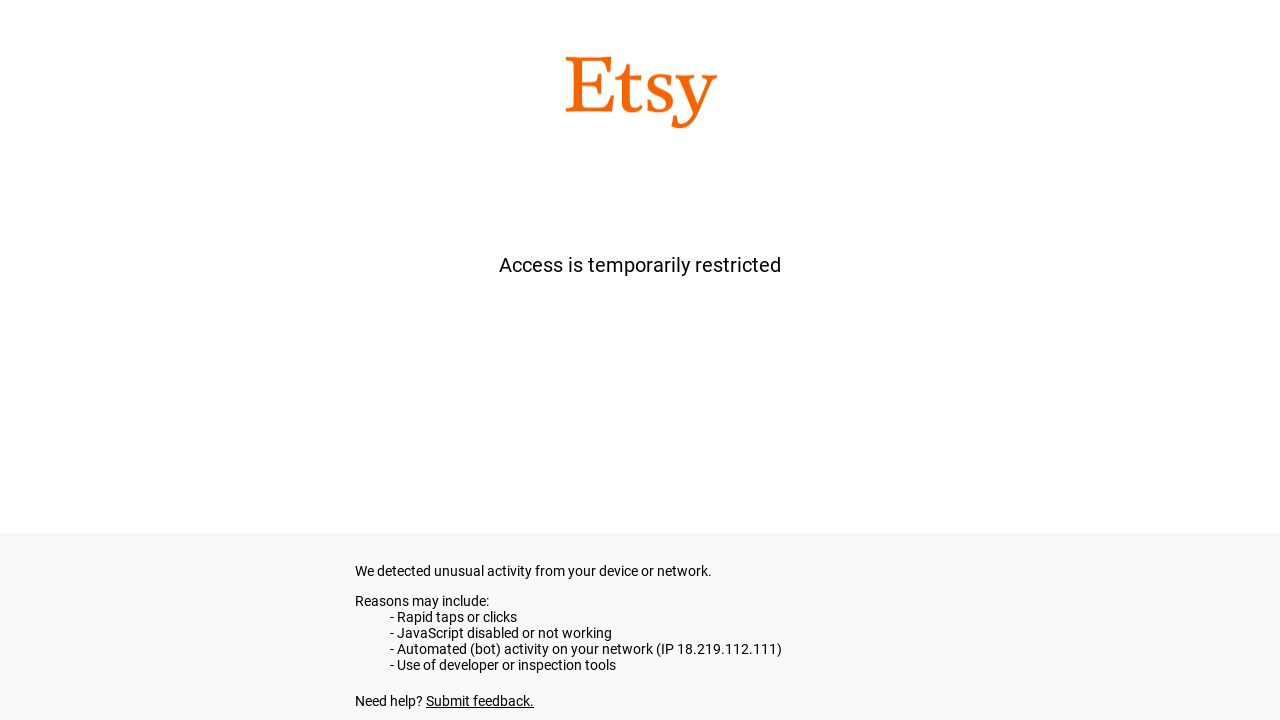

Etsy page loaded
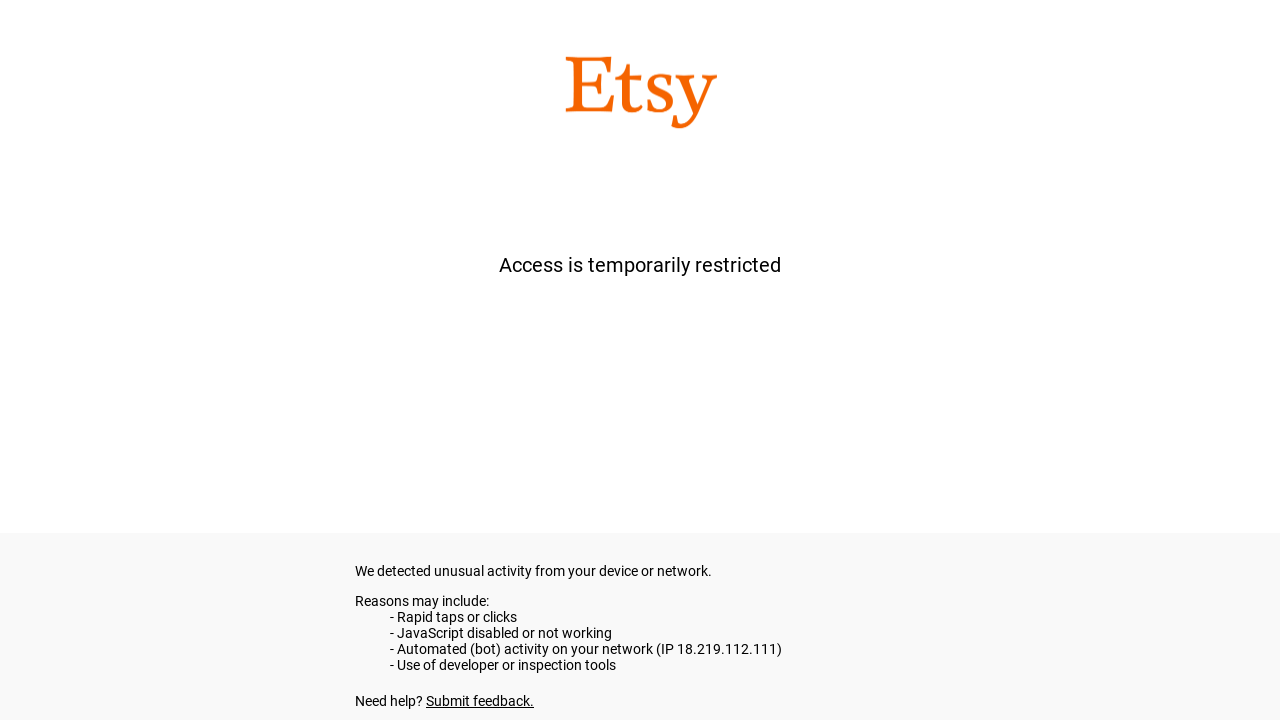

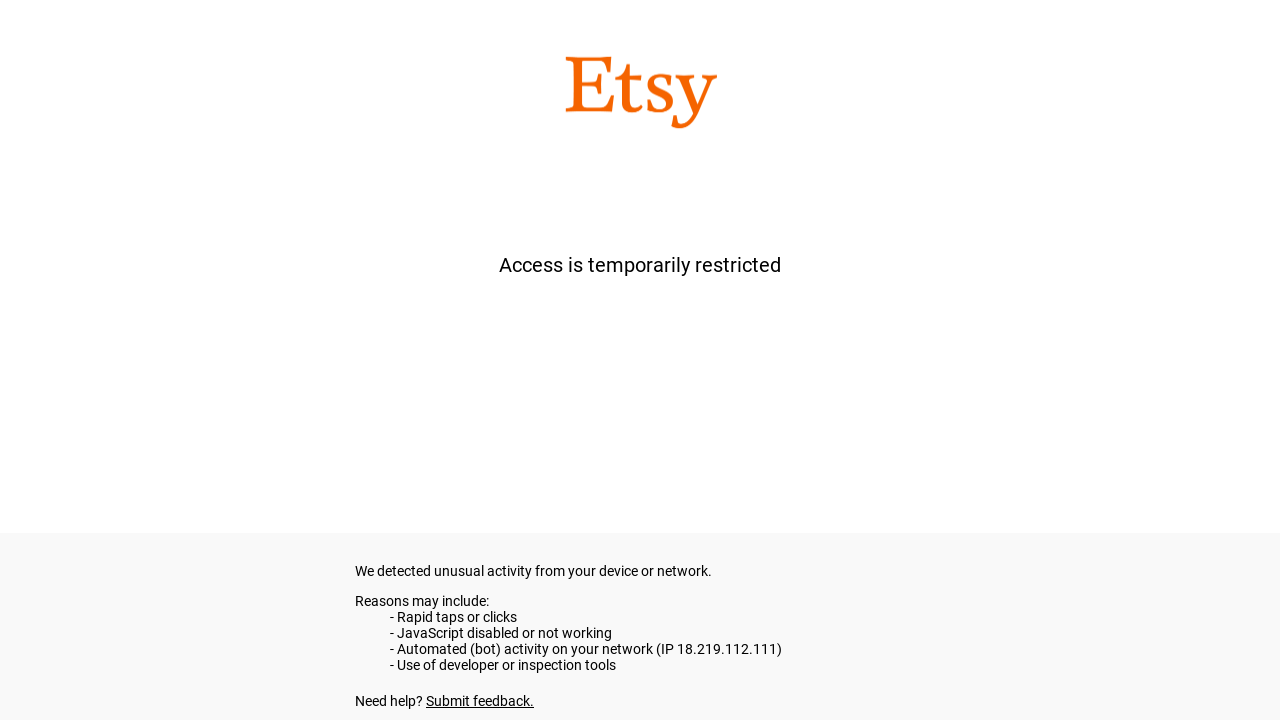